Tests clicking a button by selecting it using one of its CSS classes on the UI Testing Playground class attribute page

Starting URL: http://www.uitestingplayground.com/classattr

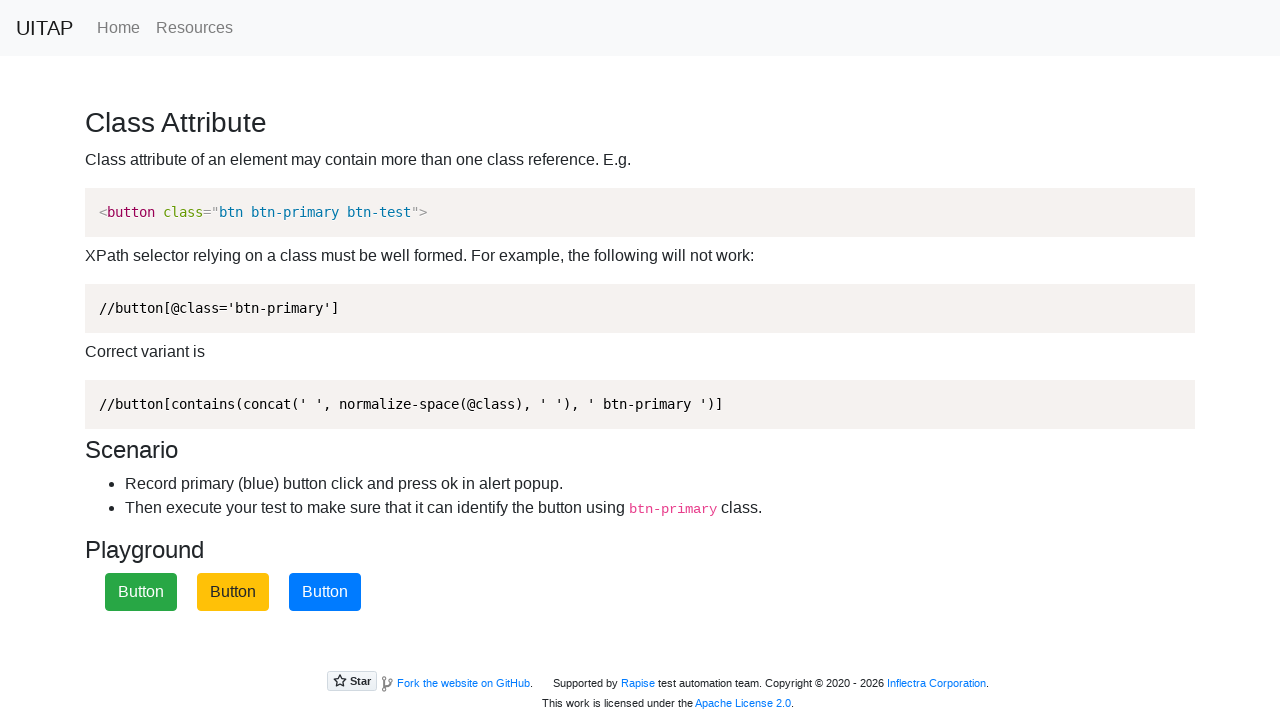

Navigated to UI Testing Playground class attribute page
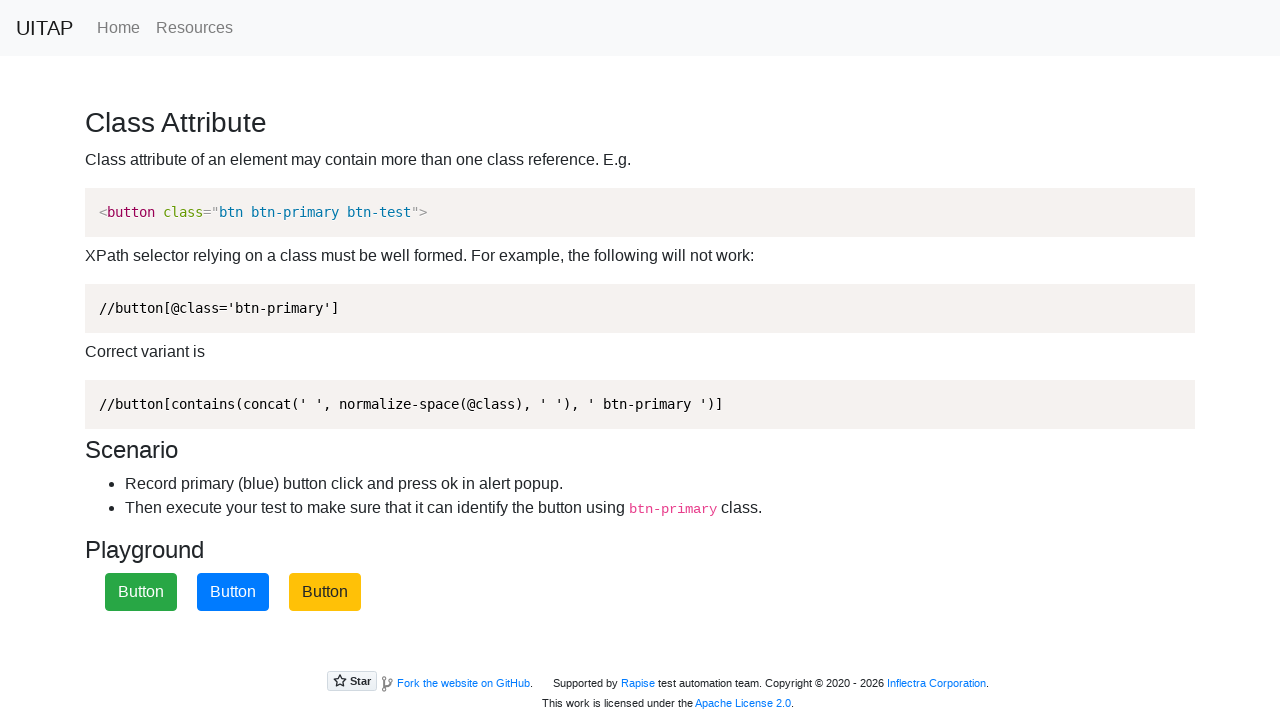

Clicked button by selecting it using one of its CSS classes (.class2) at (233, 592) on .class2
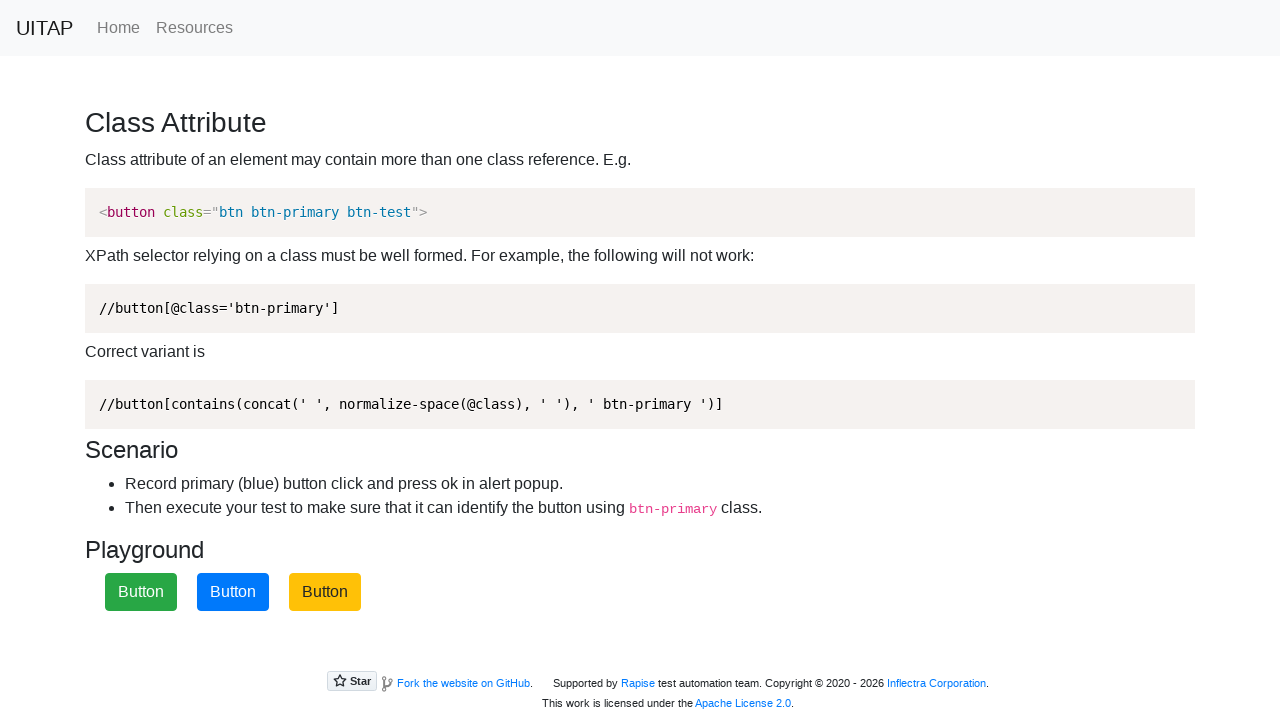

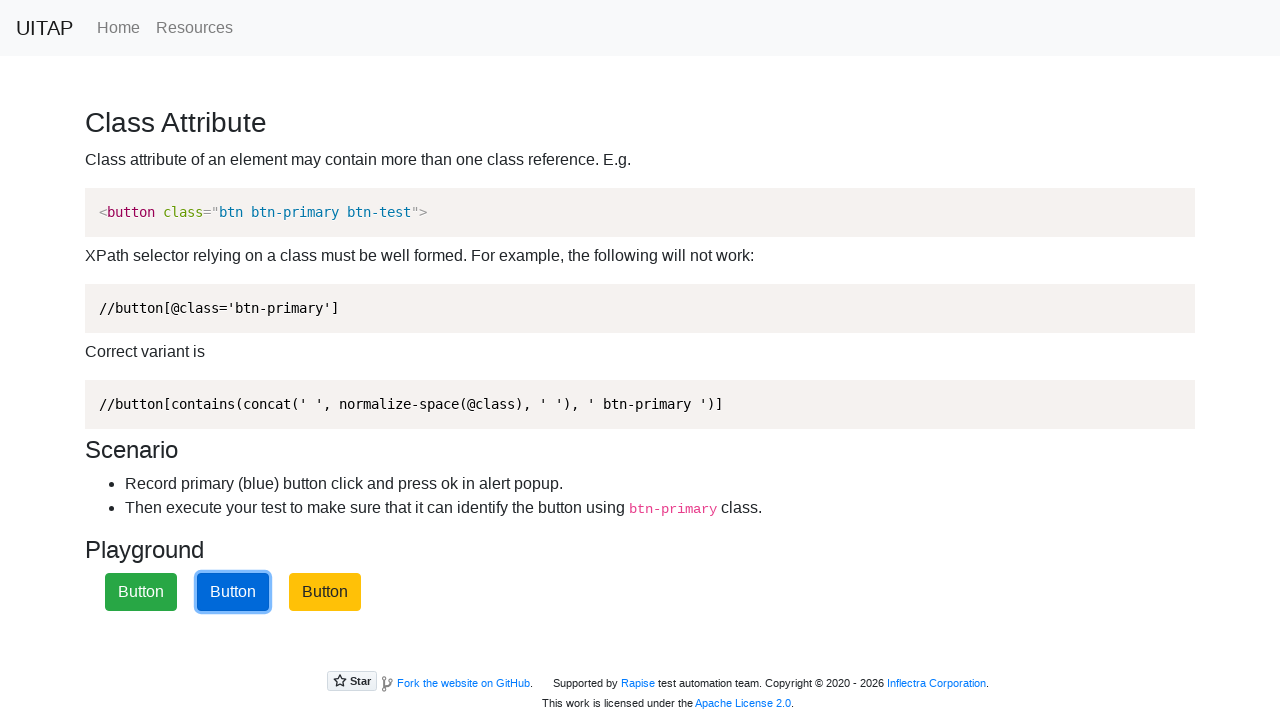